Navigates to checkbox test page and checks the first checkbox

Starting URL: http://the-internet.herokuapp.com/checkboxes

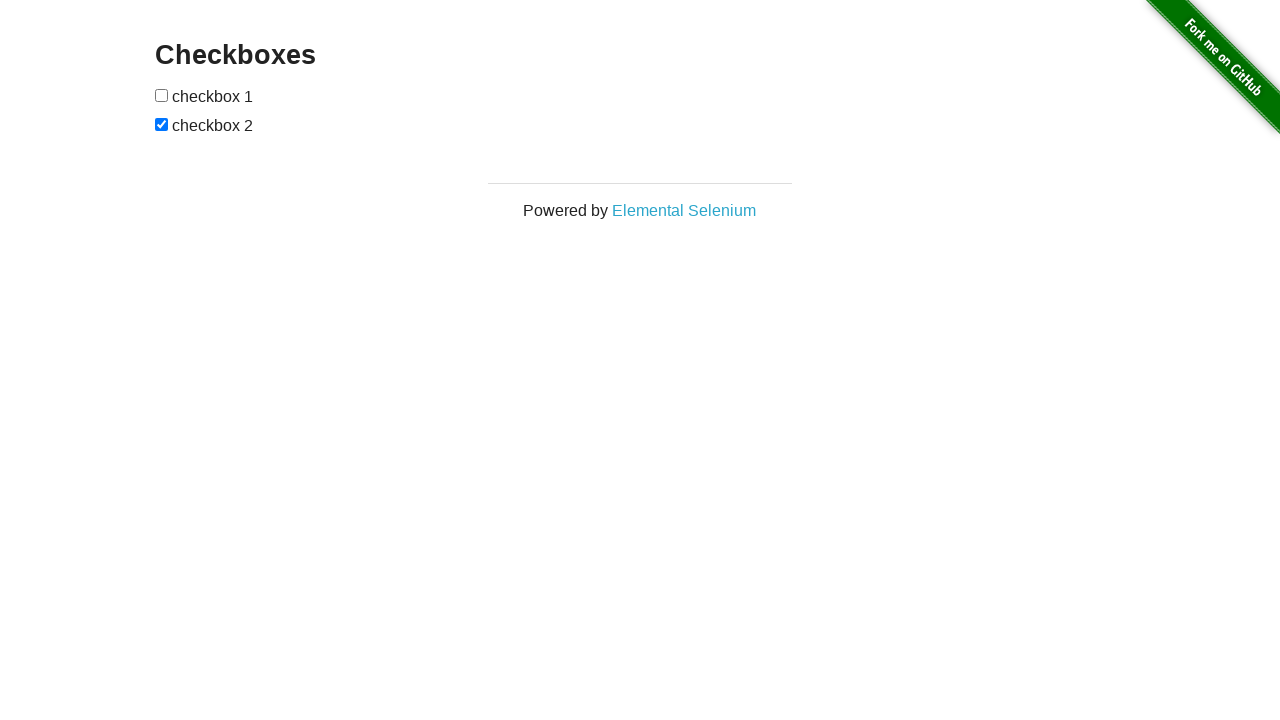

Checkboxes loaded on the page
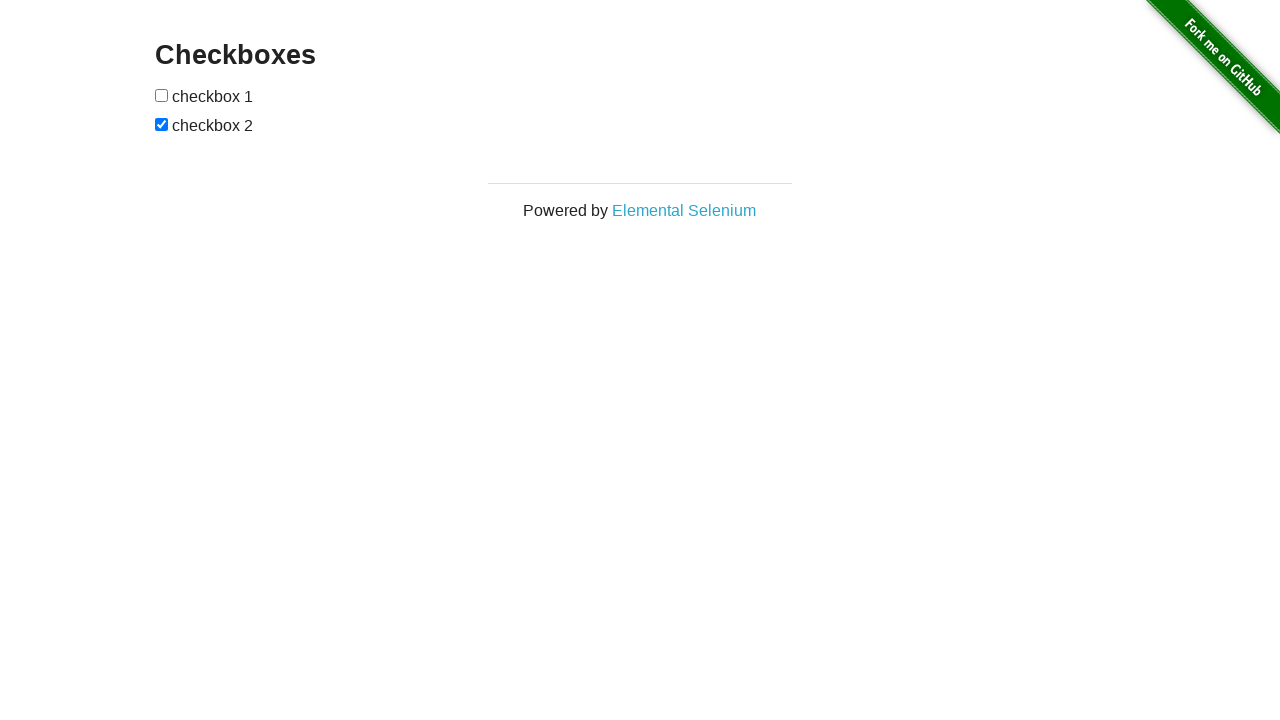

Located the first checkbox element
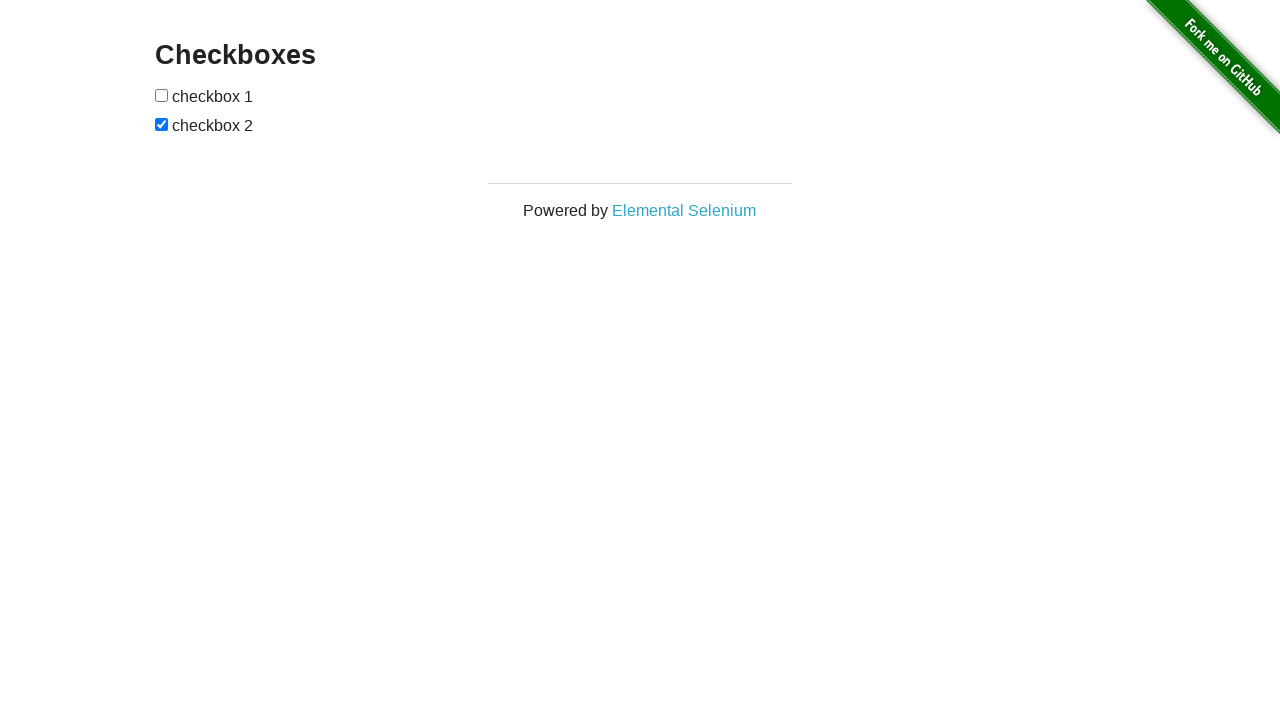

Verified first checkbox is not checked
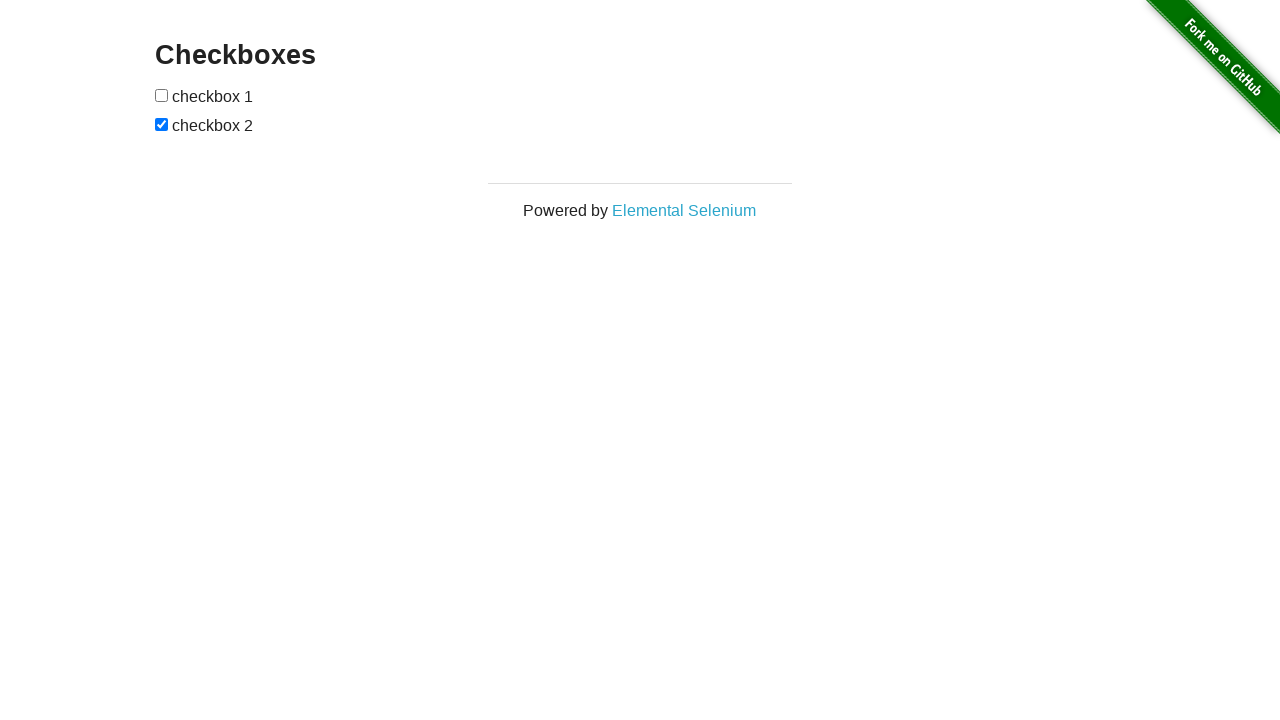

Checked the first checkbox at (162, 95) on input[type='checkbox'] >> nth=0
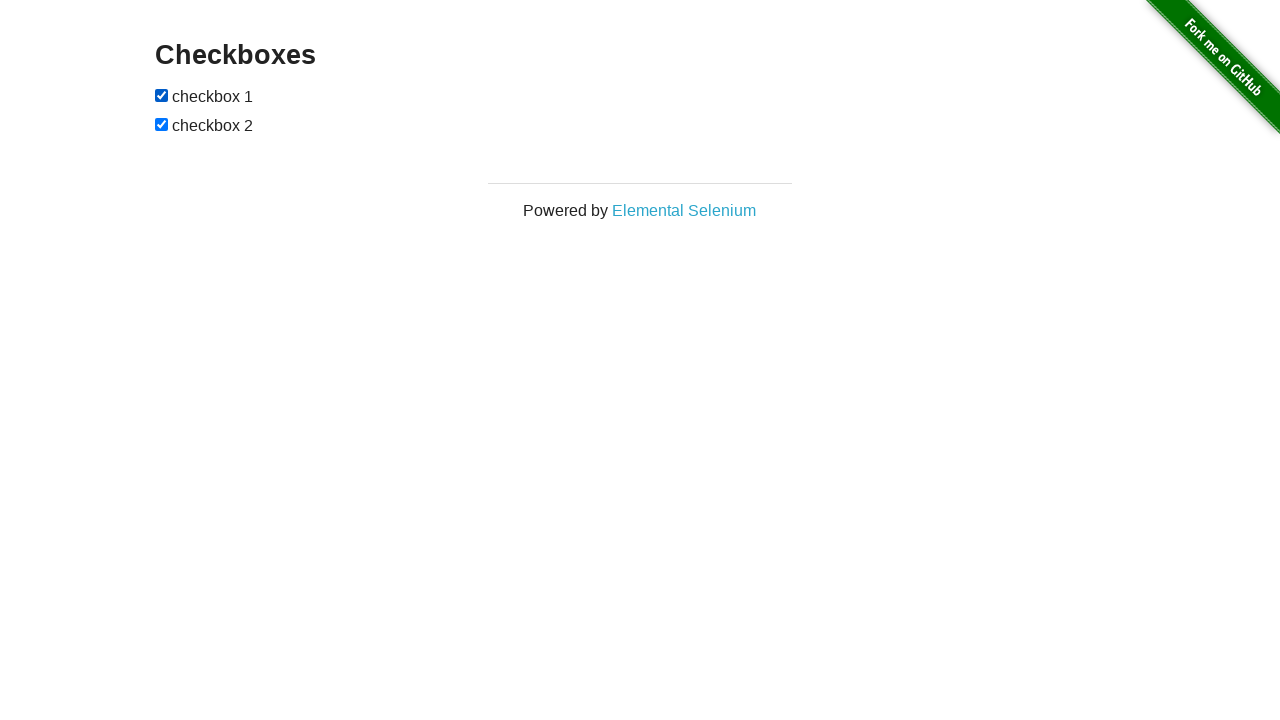

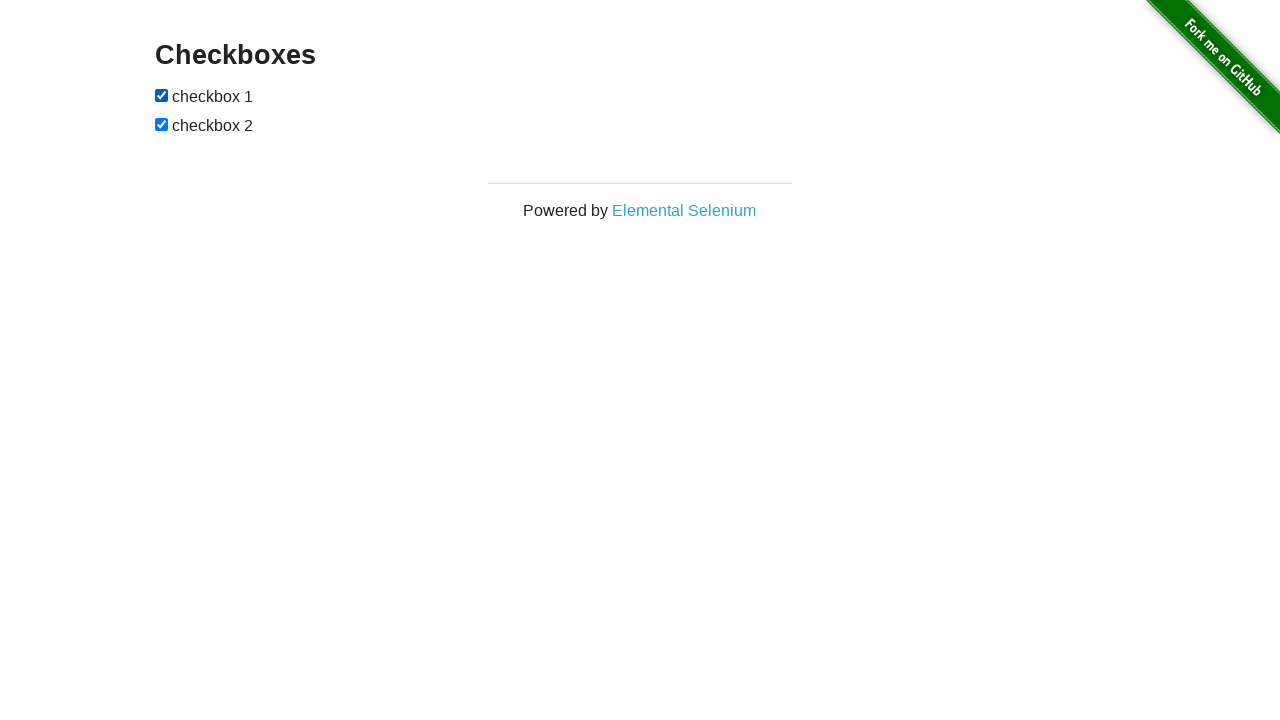